Navigates to an alert handling page, clicks the home button, and interacts with an alert dialog

Starting URL: https://www.leafground.com/alert.xhtml

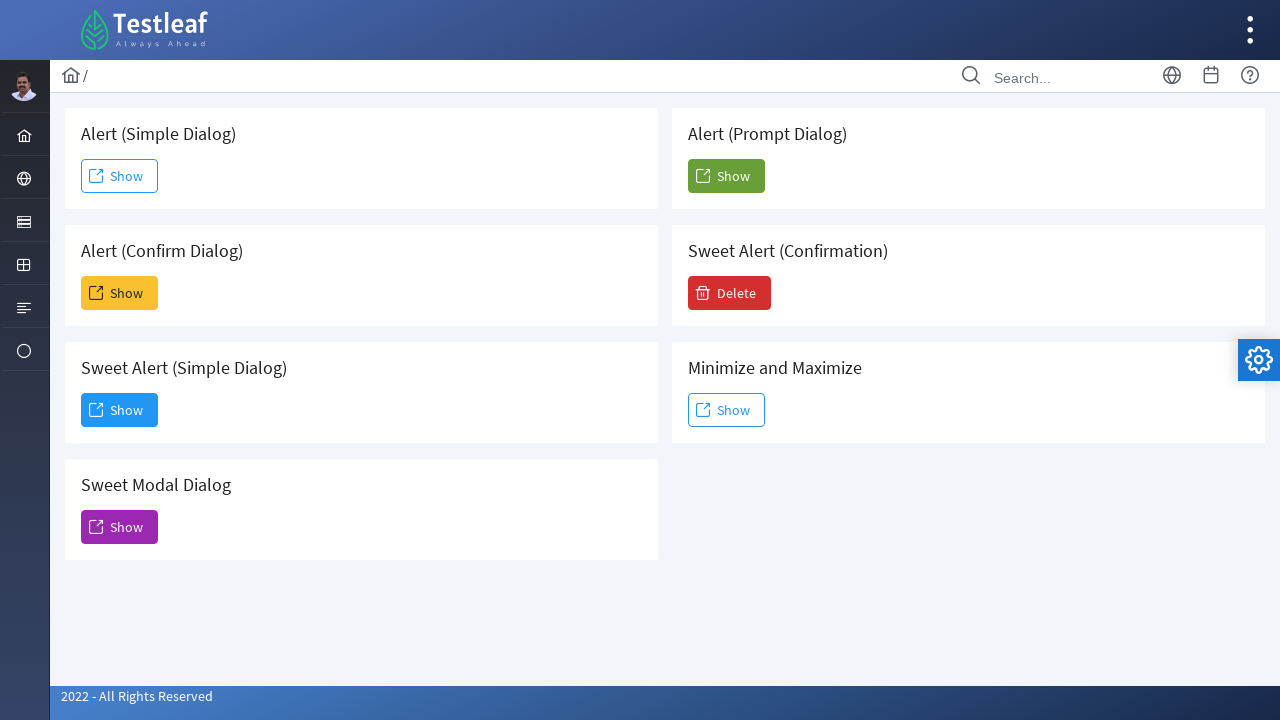

Clicked home icon button at (24, 136) on xpath=//i[contains(@class ,'pi-home')]
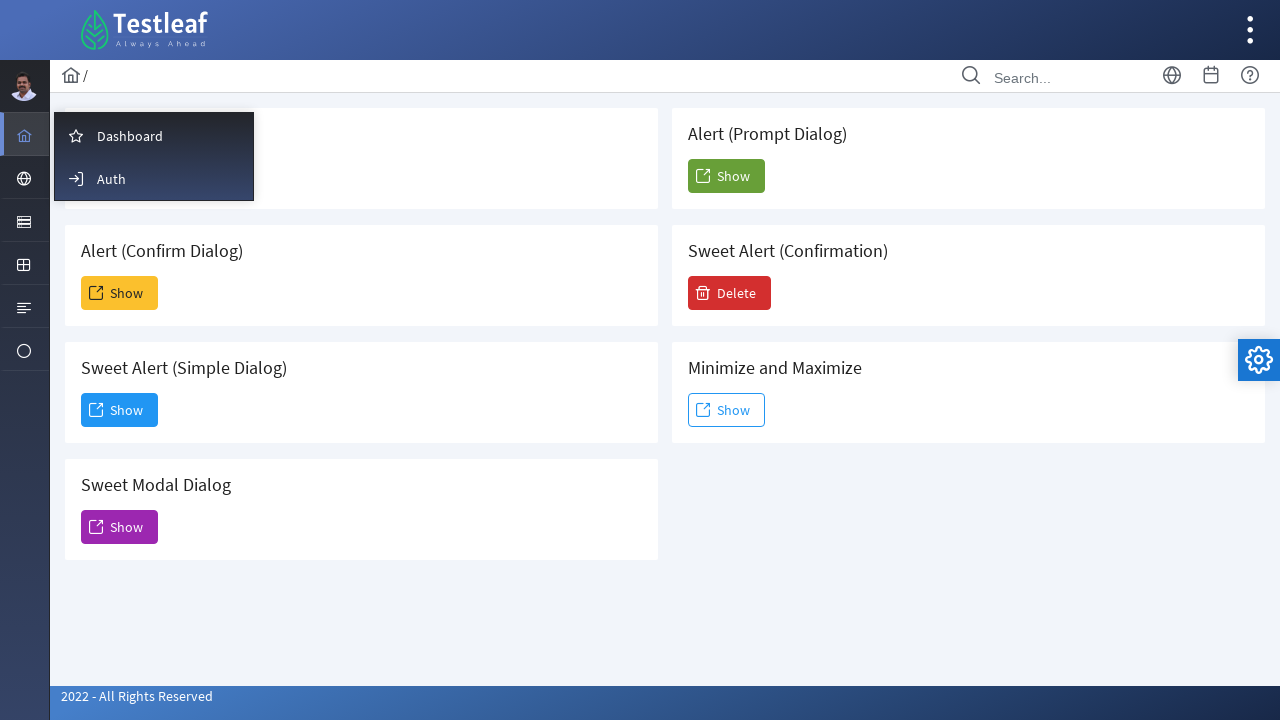

Set up alert dialog handler to accept dialogs
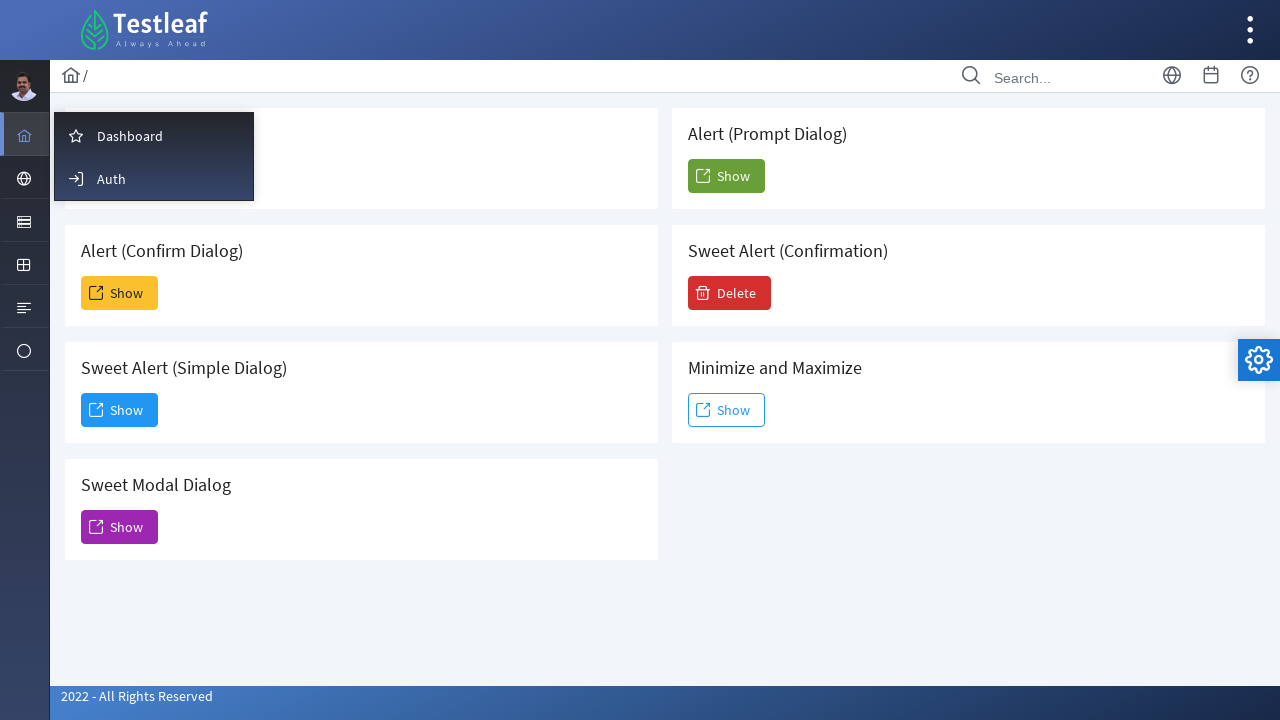

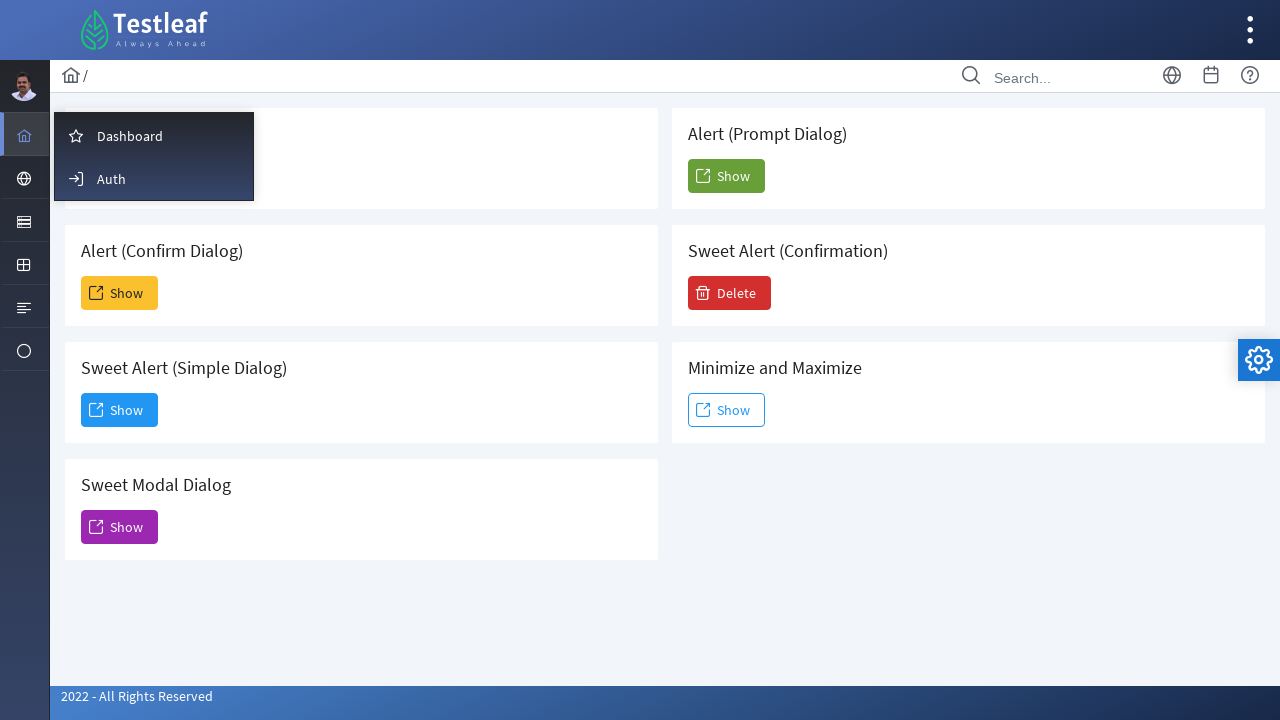